Tests different button interaction methods including double-click and right-click on a demo page

Starting URL: https://demoqa.com/buttons

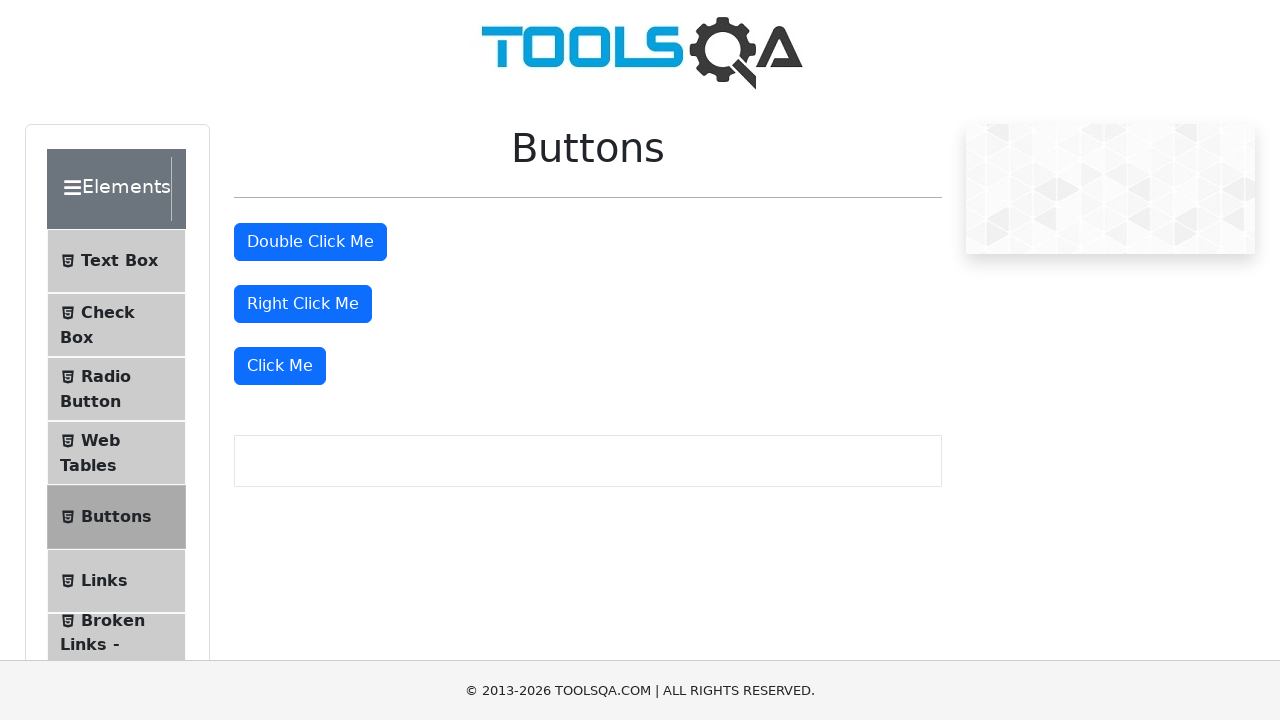

Double-clicked the double-click button at (310, 242) on #doubleClickBtn
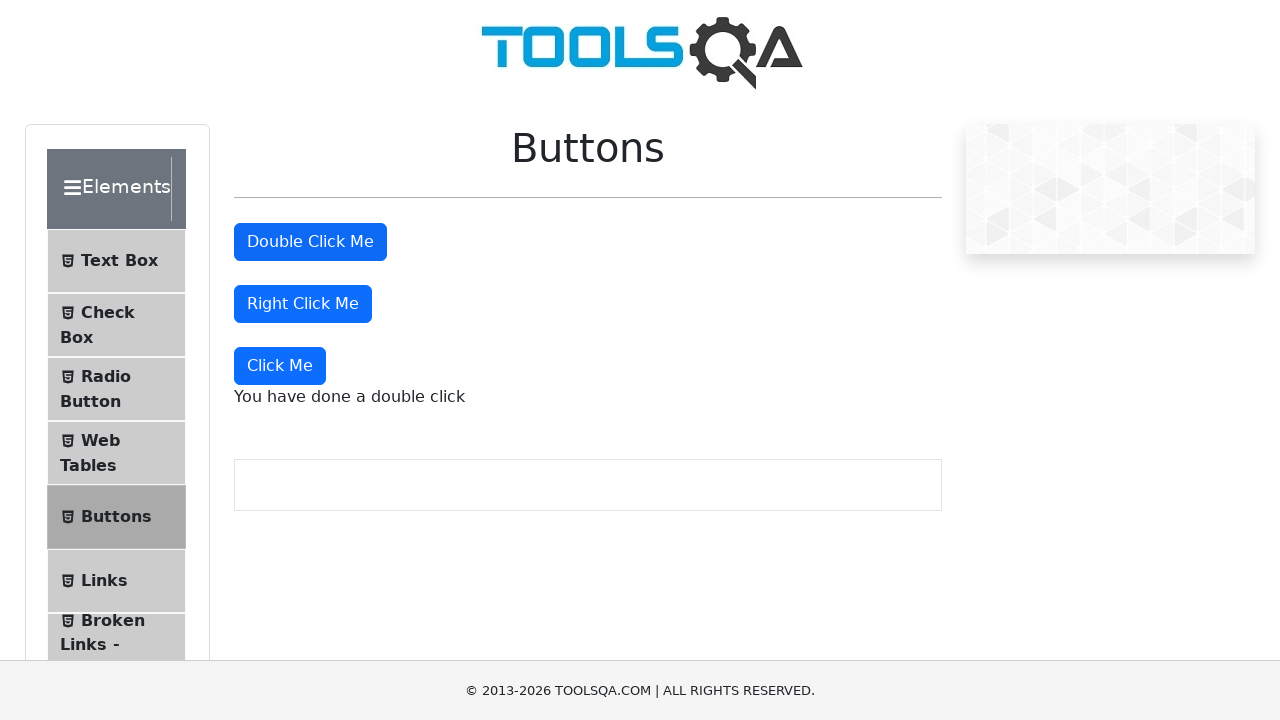

Double-click message selector appeared
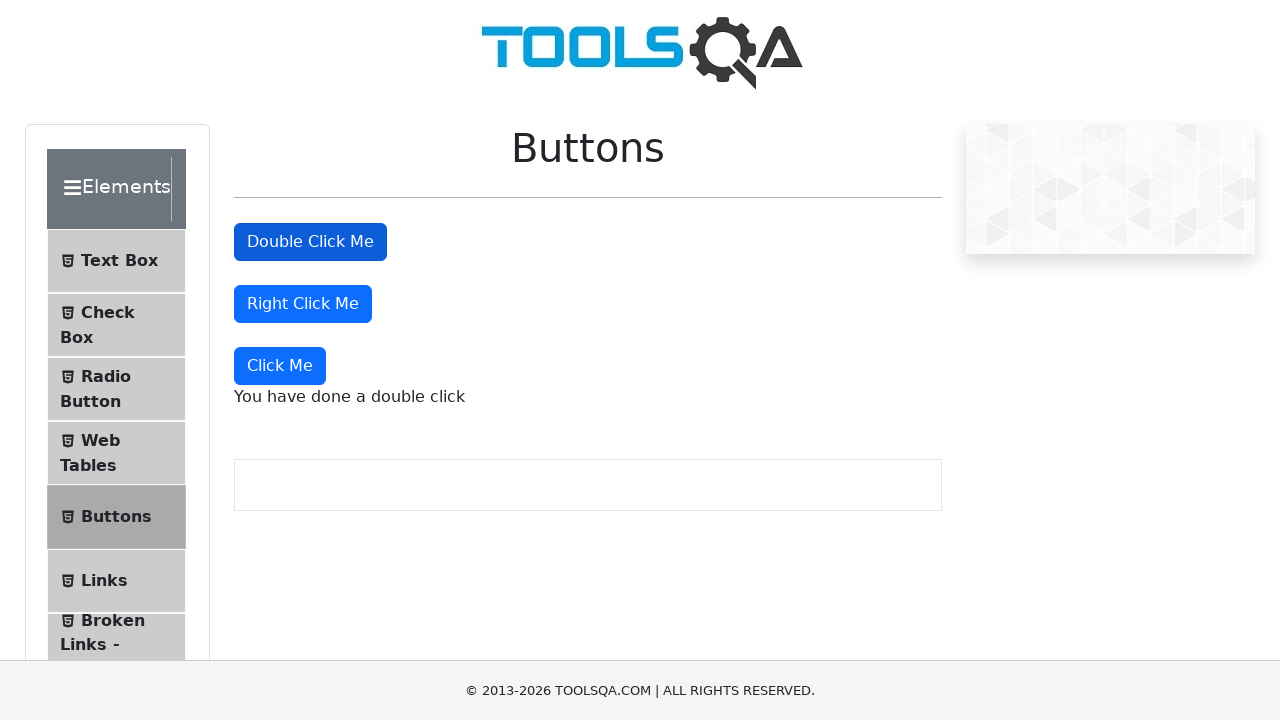

Retrieved double-click message text
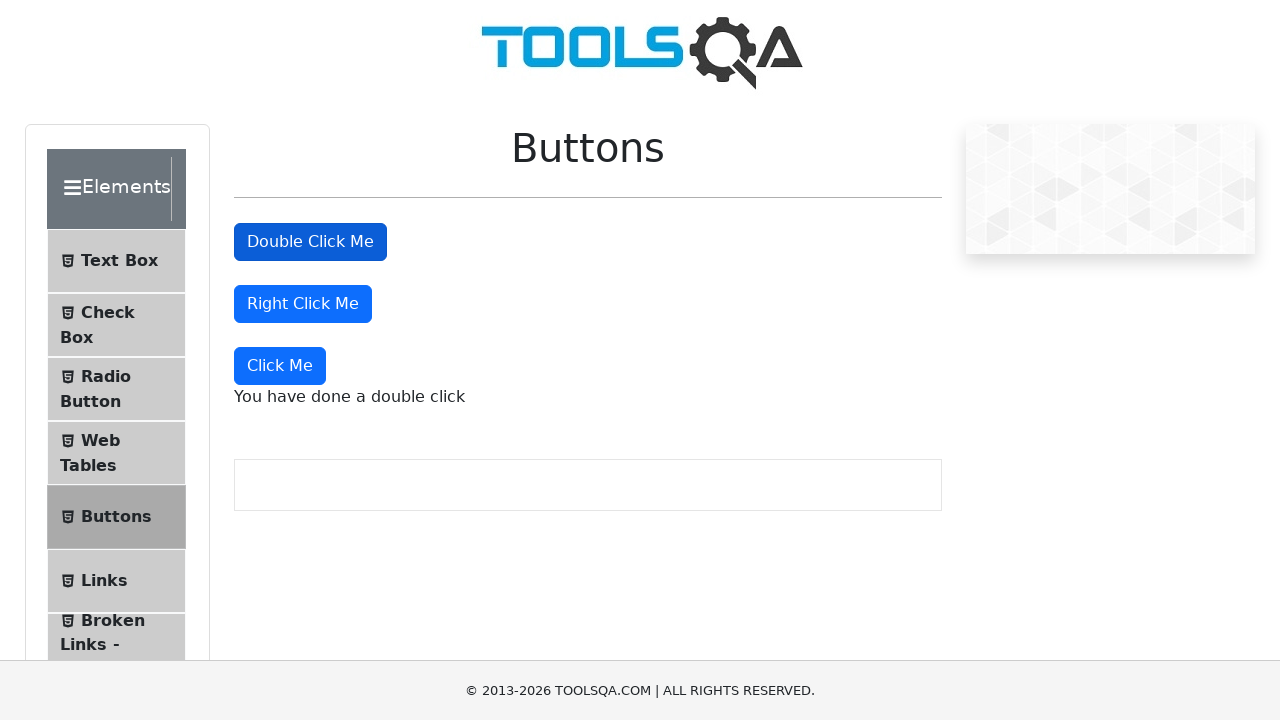

Verified double-click message text is correct
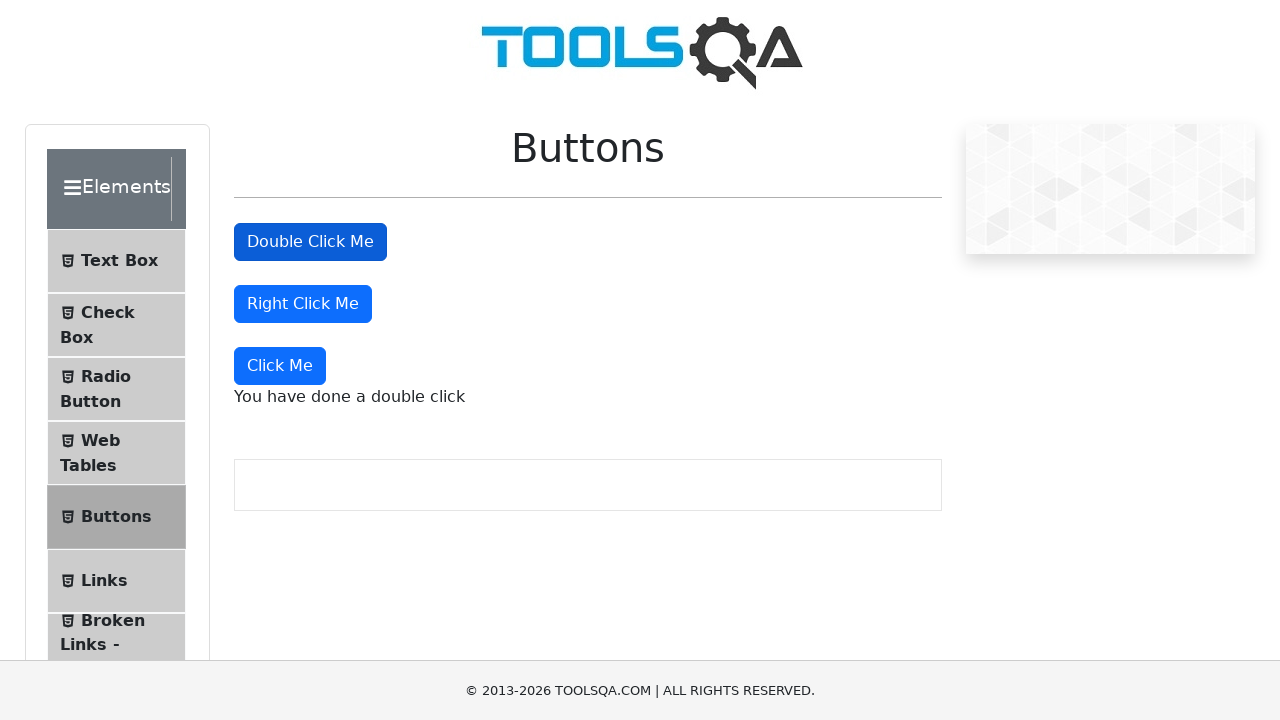

Right-clicked the right-click button at (303, 304) on #rightClickBtn
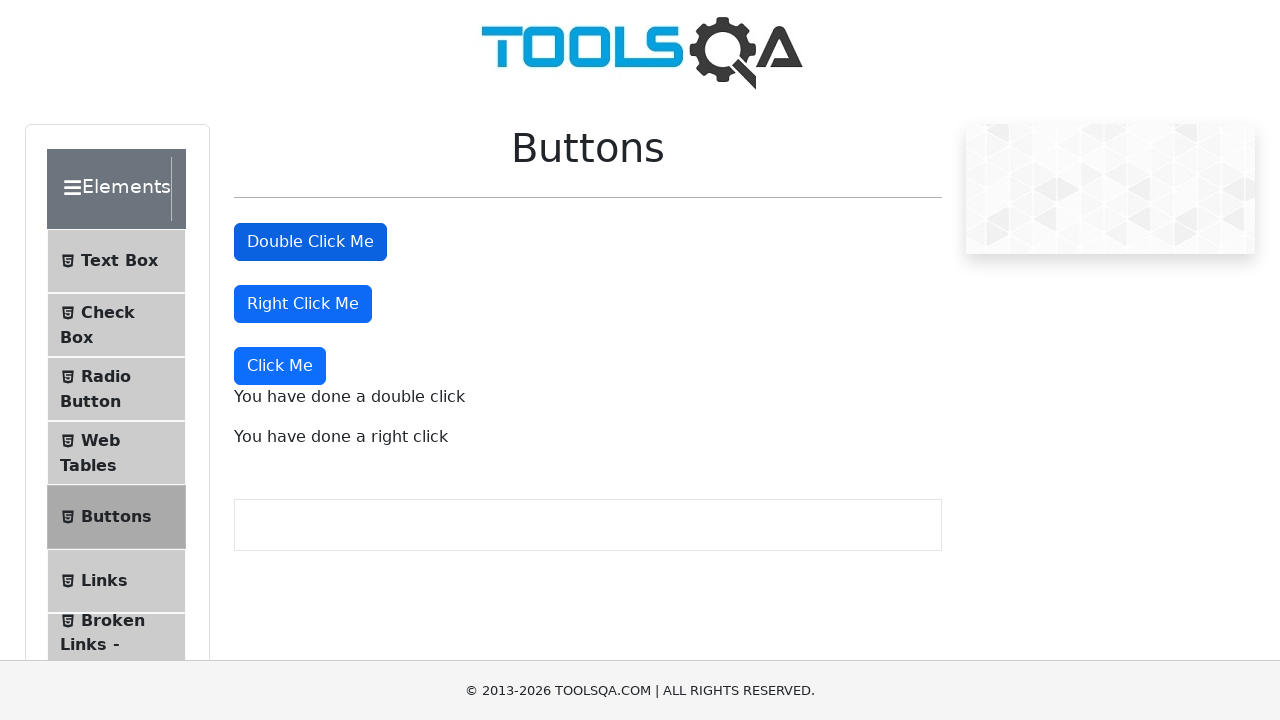

Right-click message selector appeared
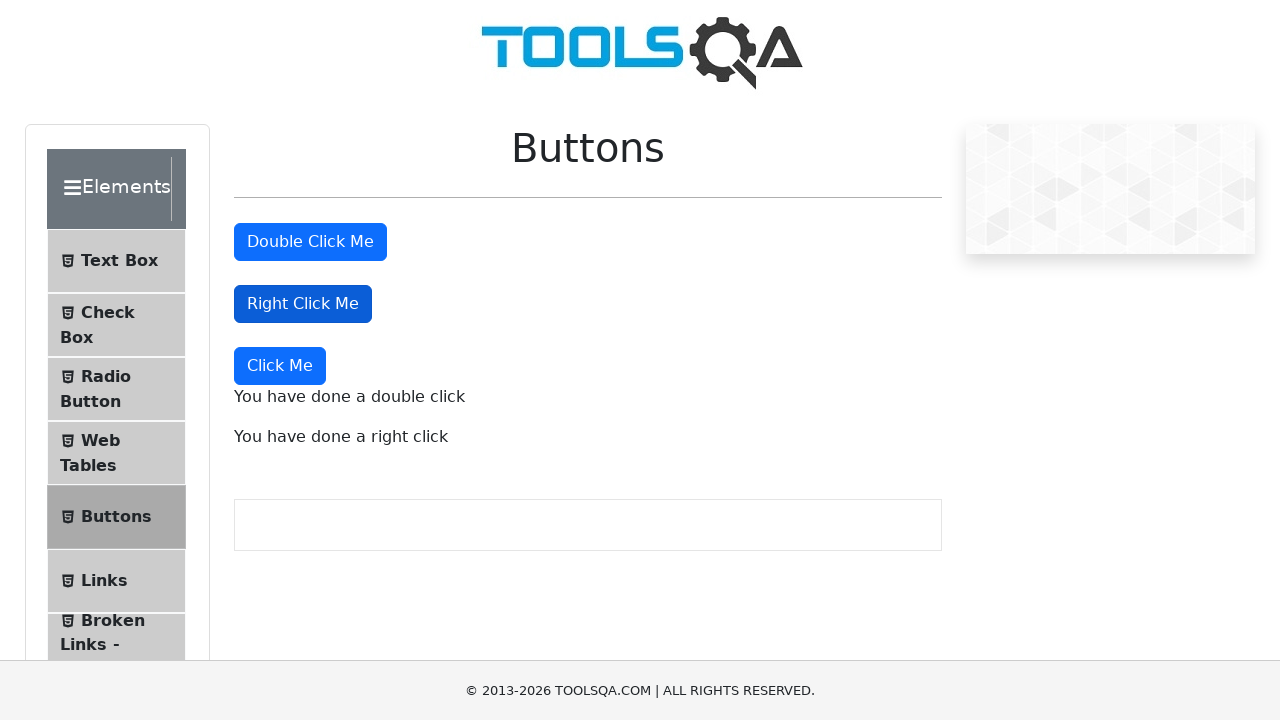

Retrieved right-click message text
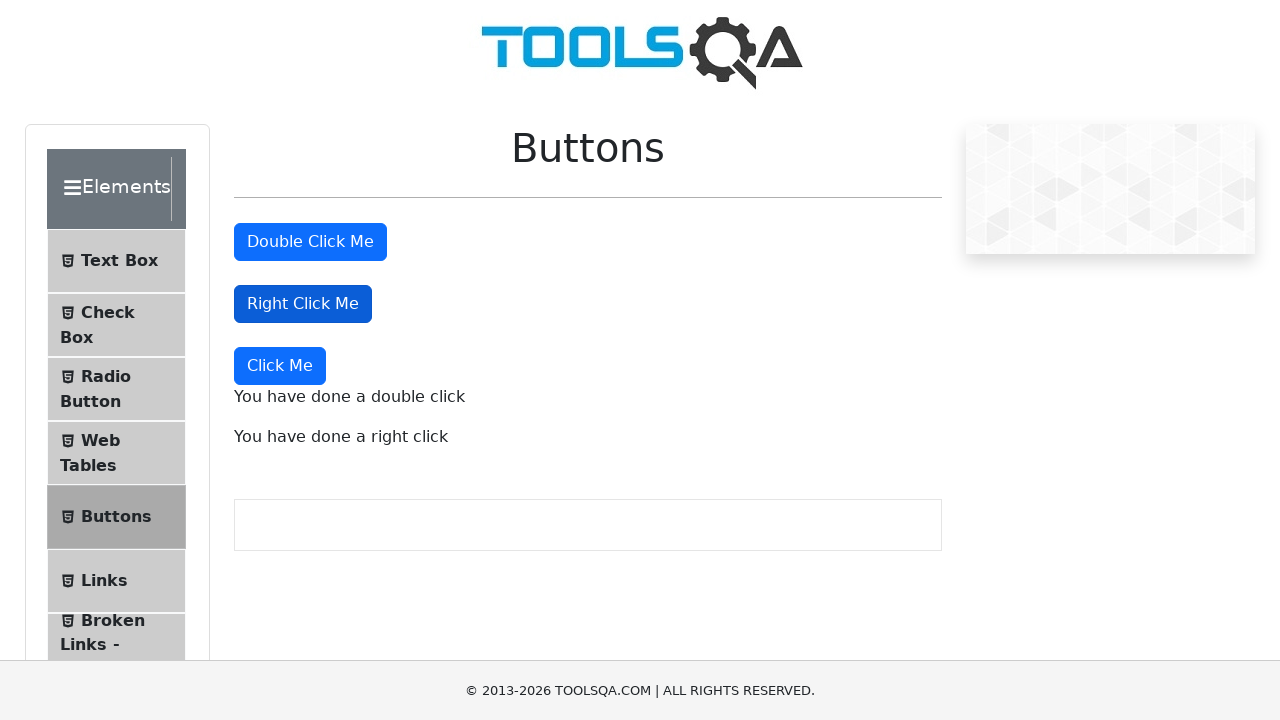

Verified right-click message text is correct
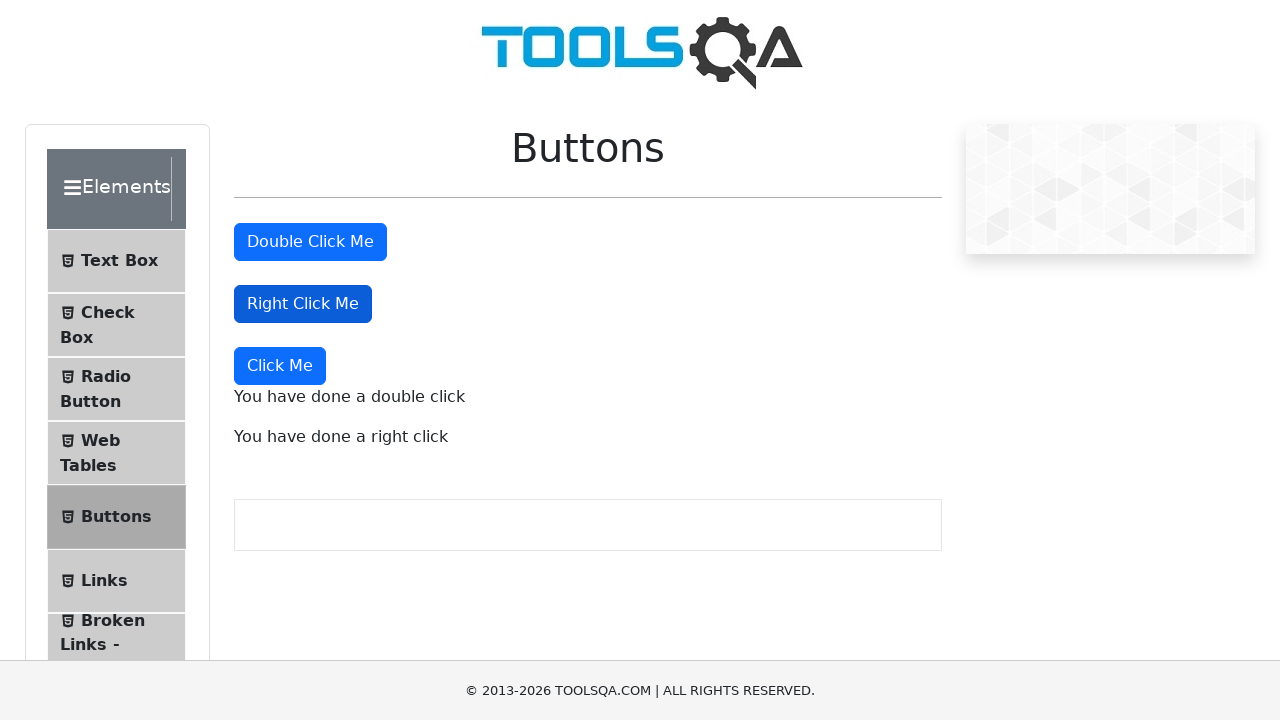

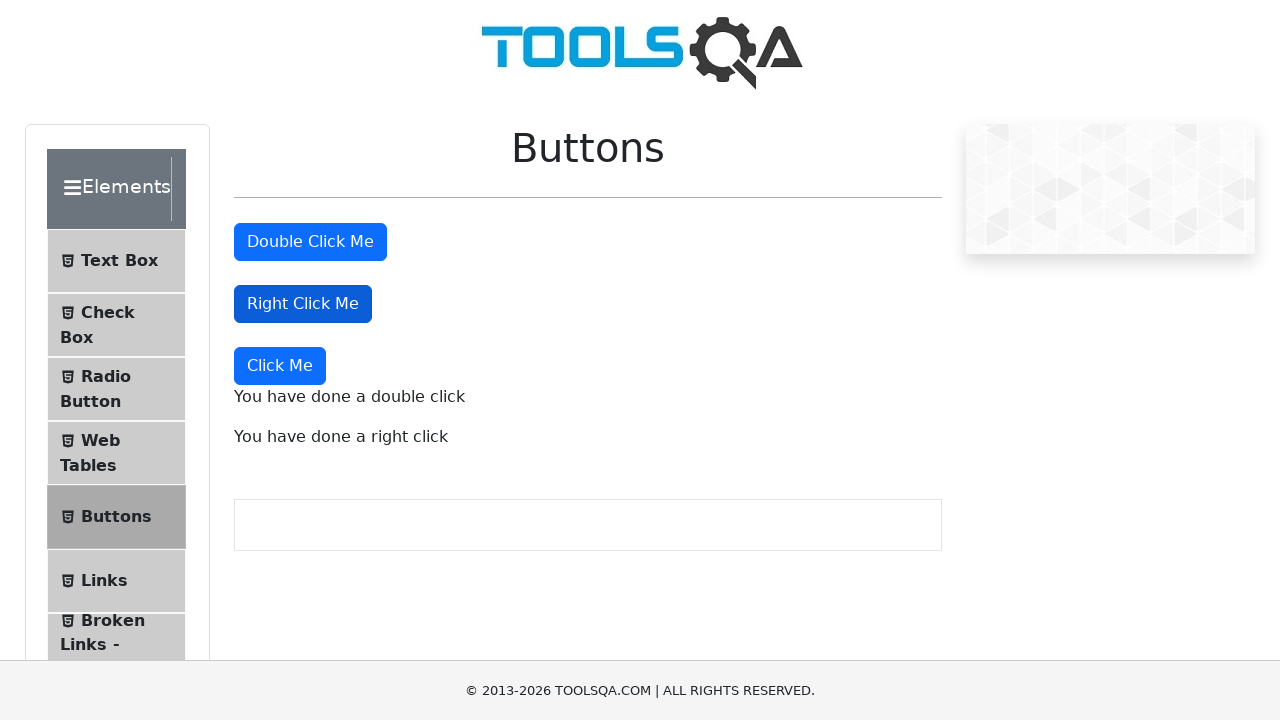